Tests browser window resizing functionality by getting initial window dimensions and then setting a new window size

Starting URL: https://learn.letskodeit.com

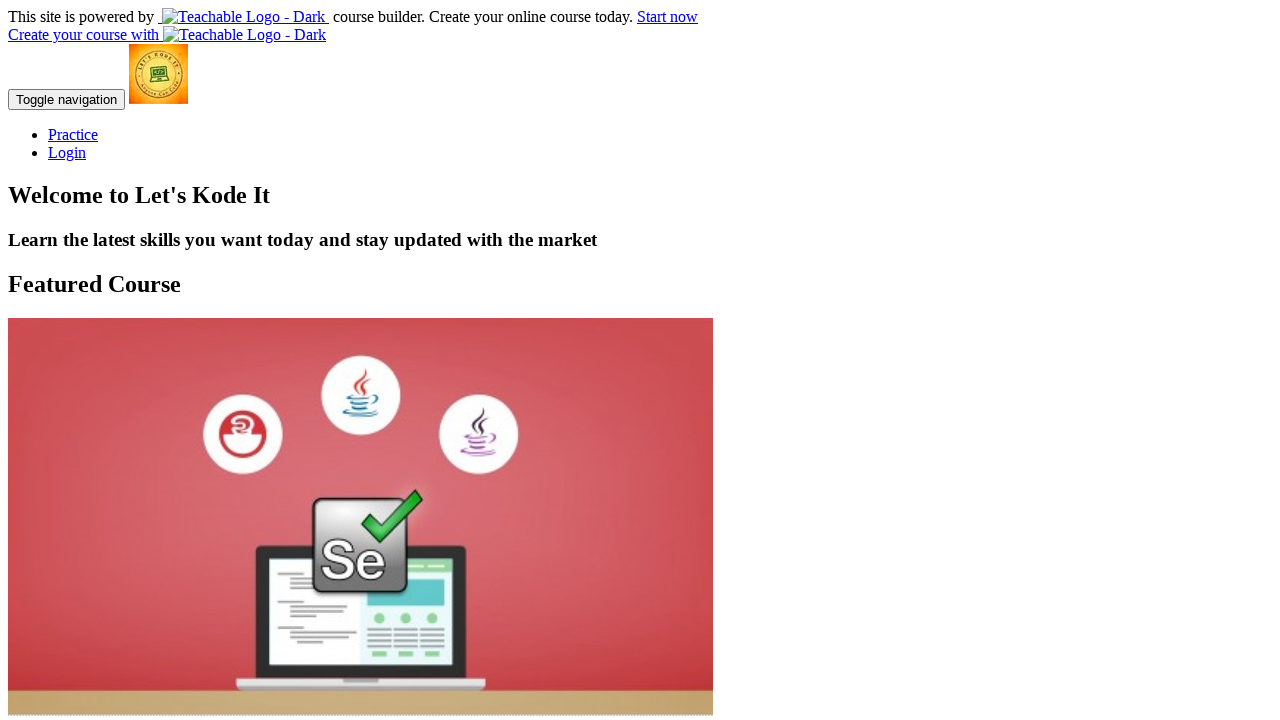

Retrieved initial window height using JavaScript
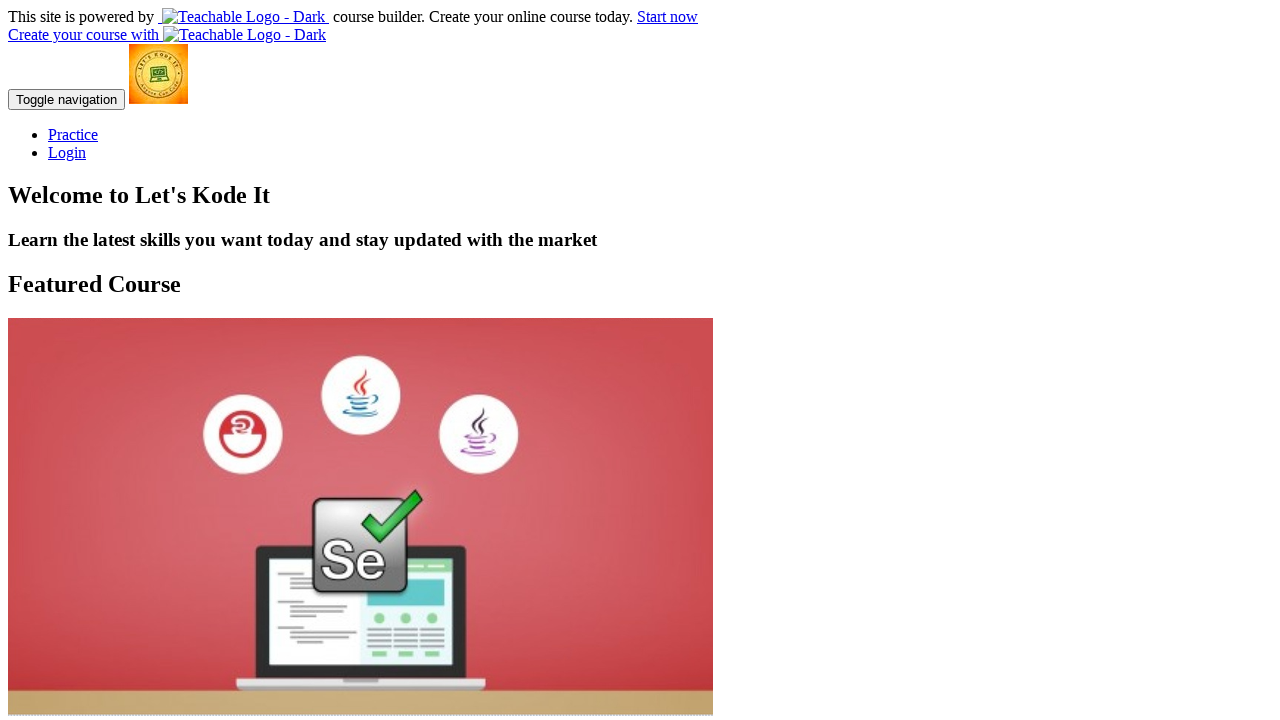

Retrieved initial window width using JavaScript
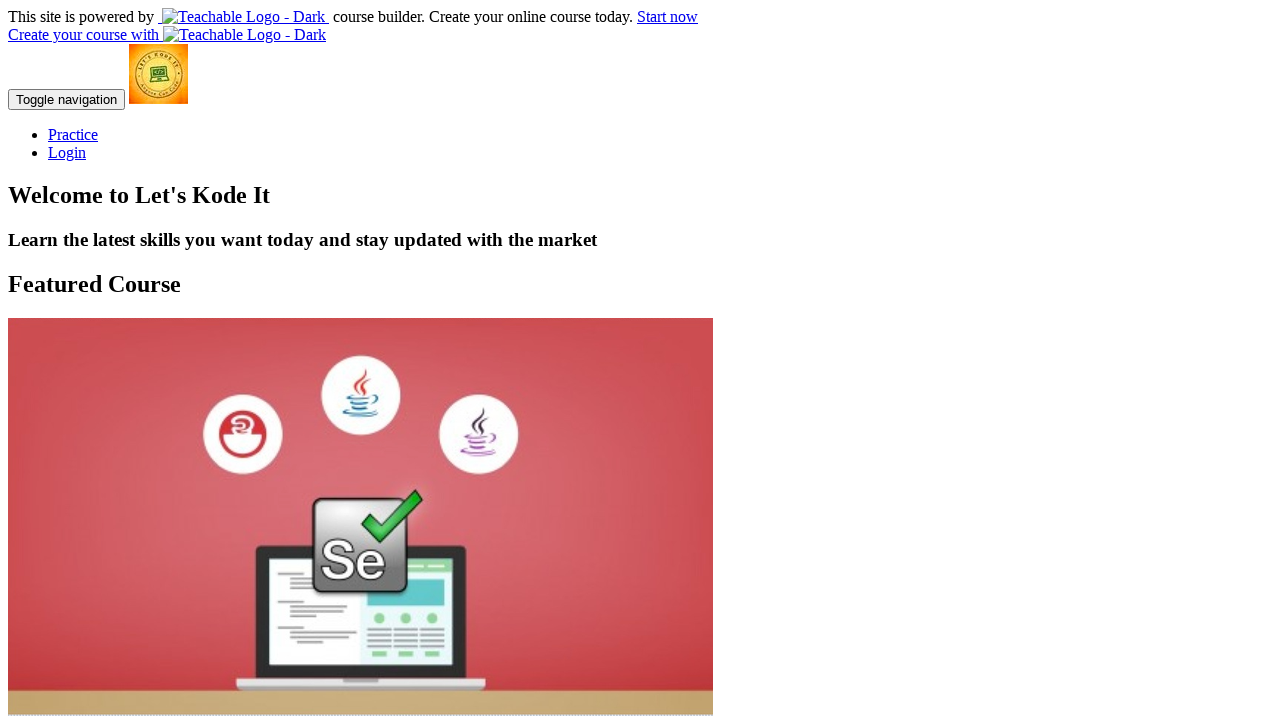

Set viewport size to 800x600
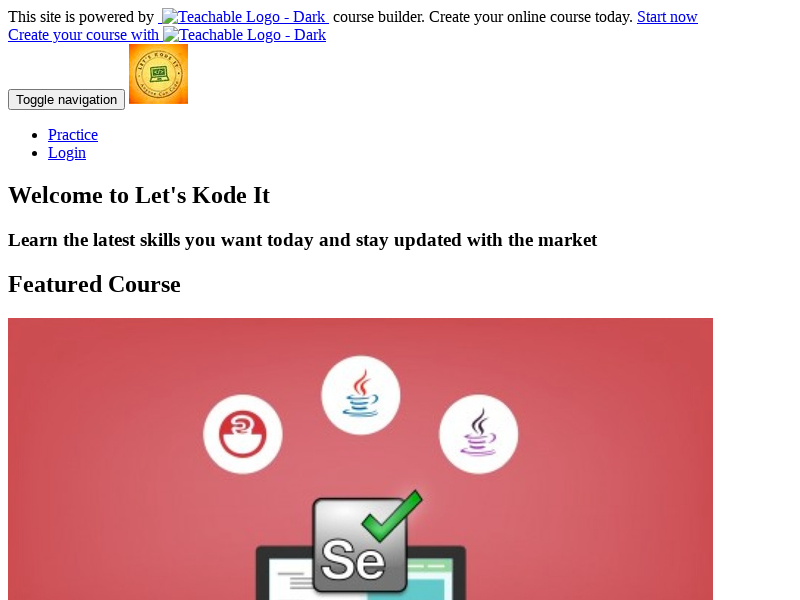

Retrieved new viewport size after resize
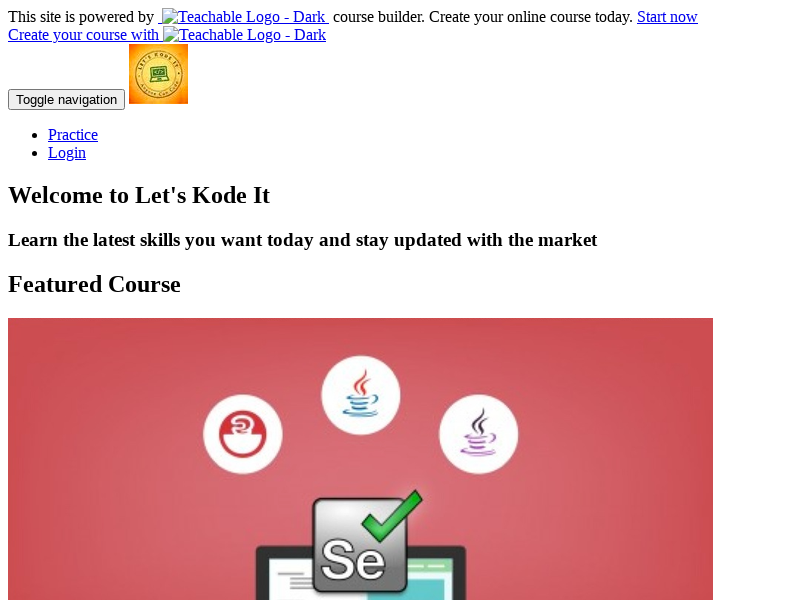

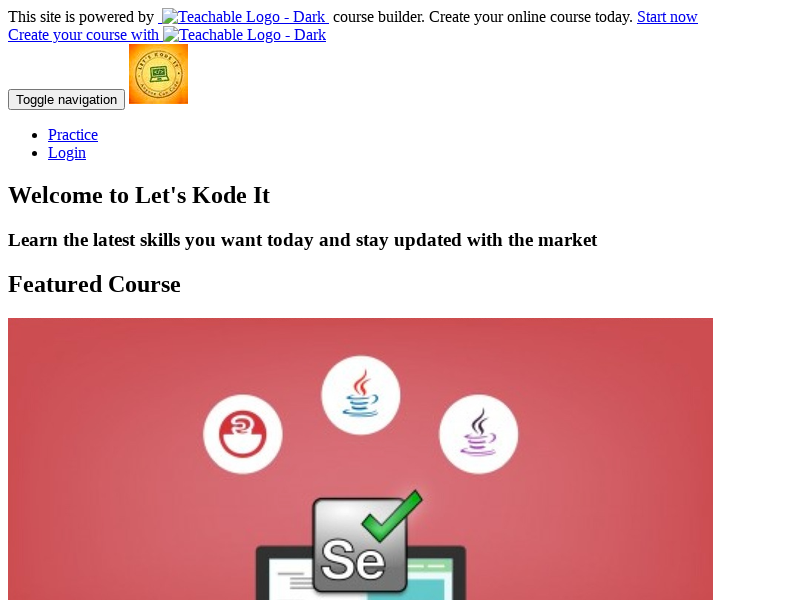